Tests checkbox functionality by checking the selection state of two checkboxes and clicking them based on their current state

Starting URL: https://the-internet.herokuapp.com/checkboxes

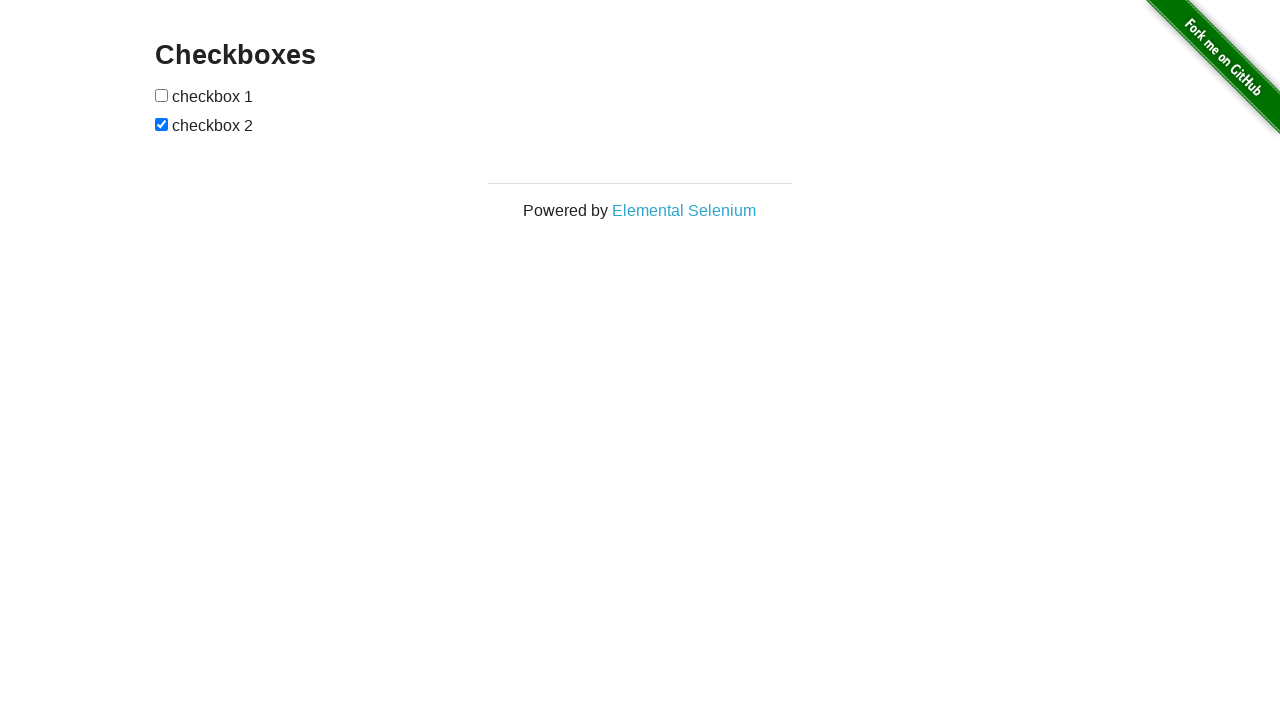

Located first checkbox element
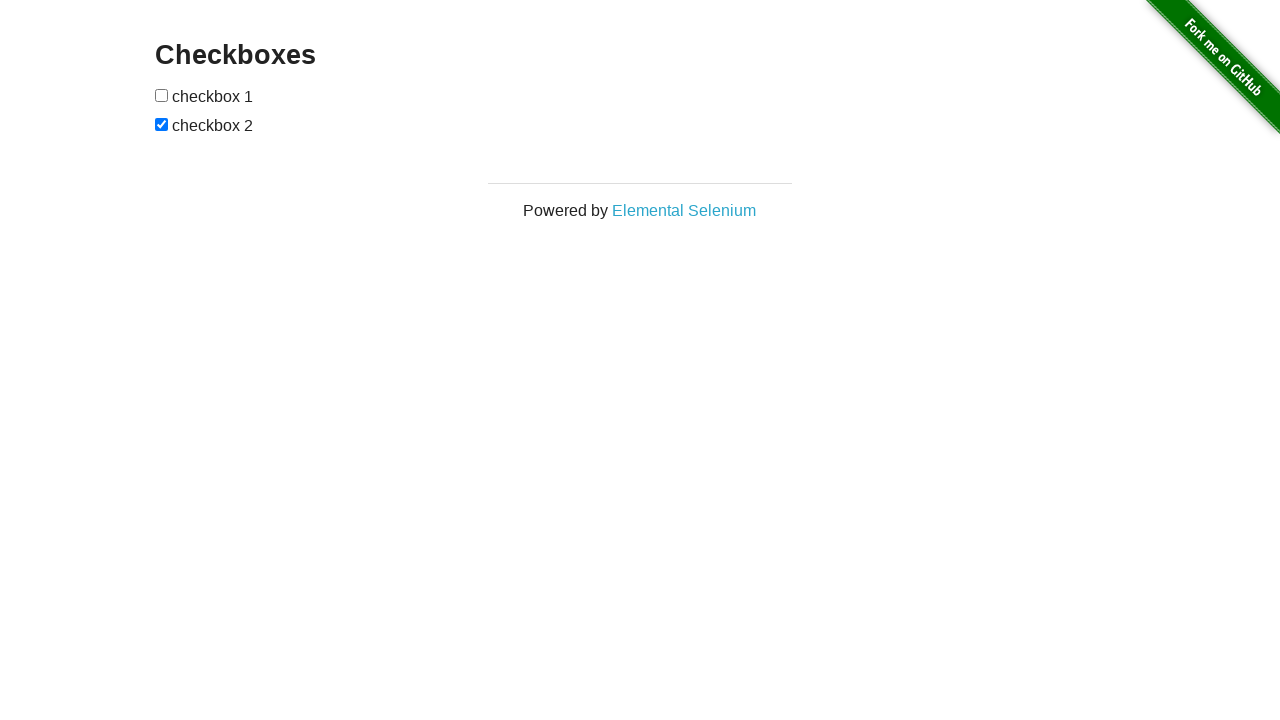

Located second checkbox element
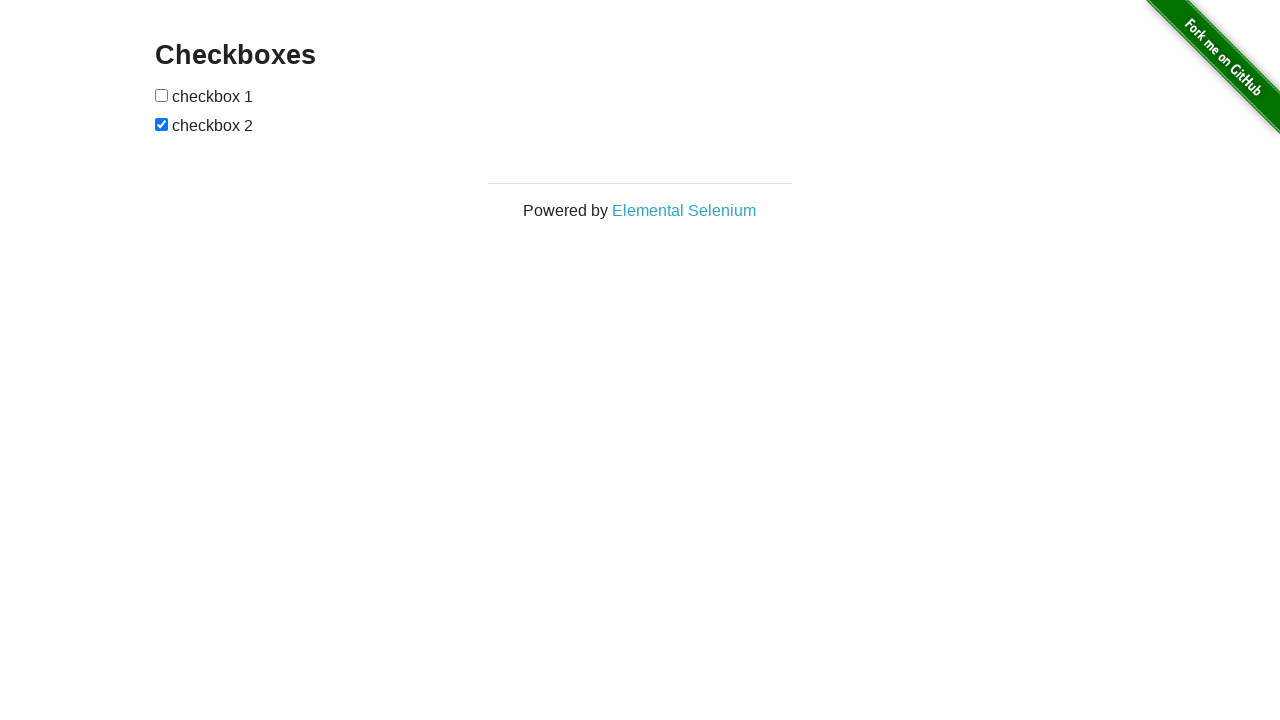

First checkbox is visible
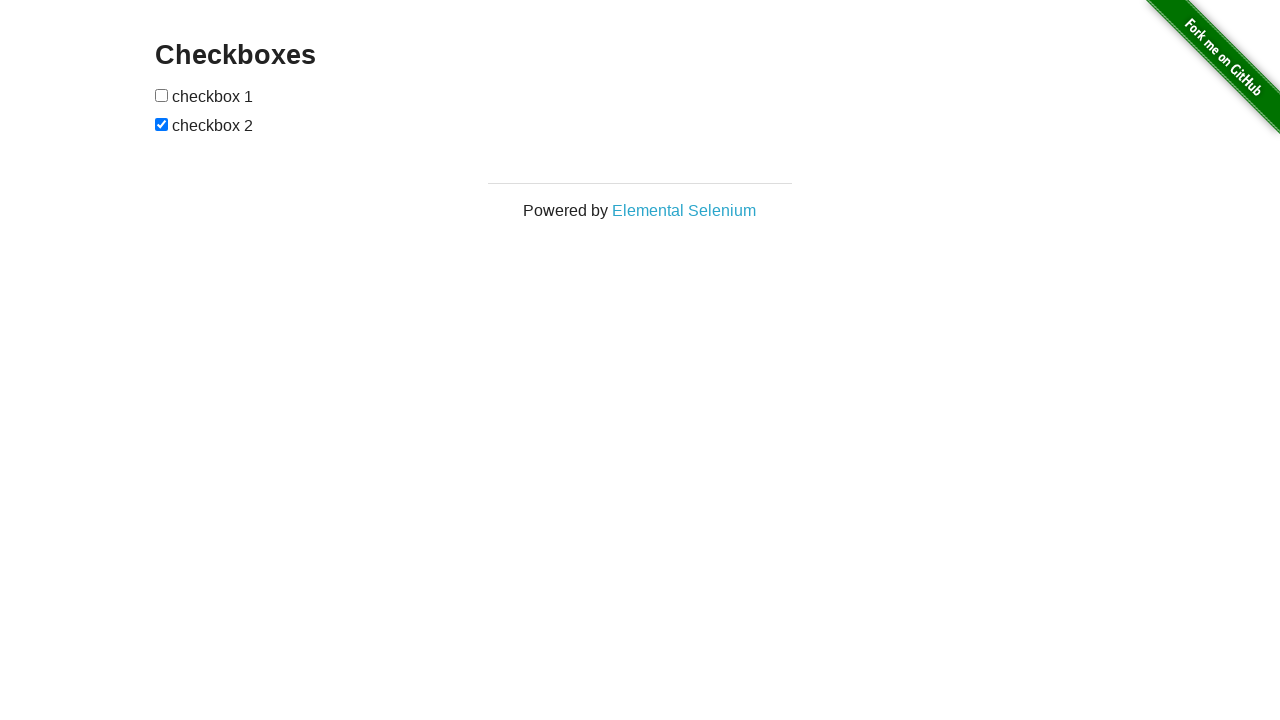

Clicked first checkbox to select it at (162, 95) on (//input[@type='checkbox'])[1]
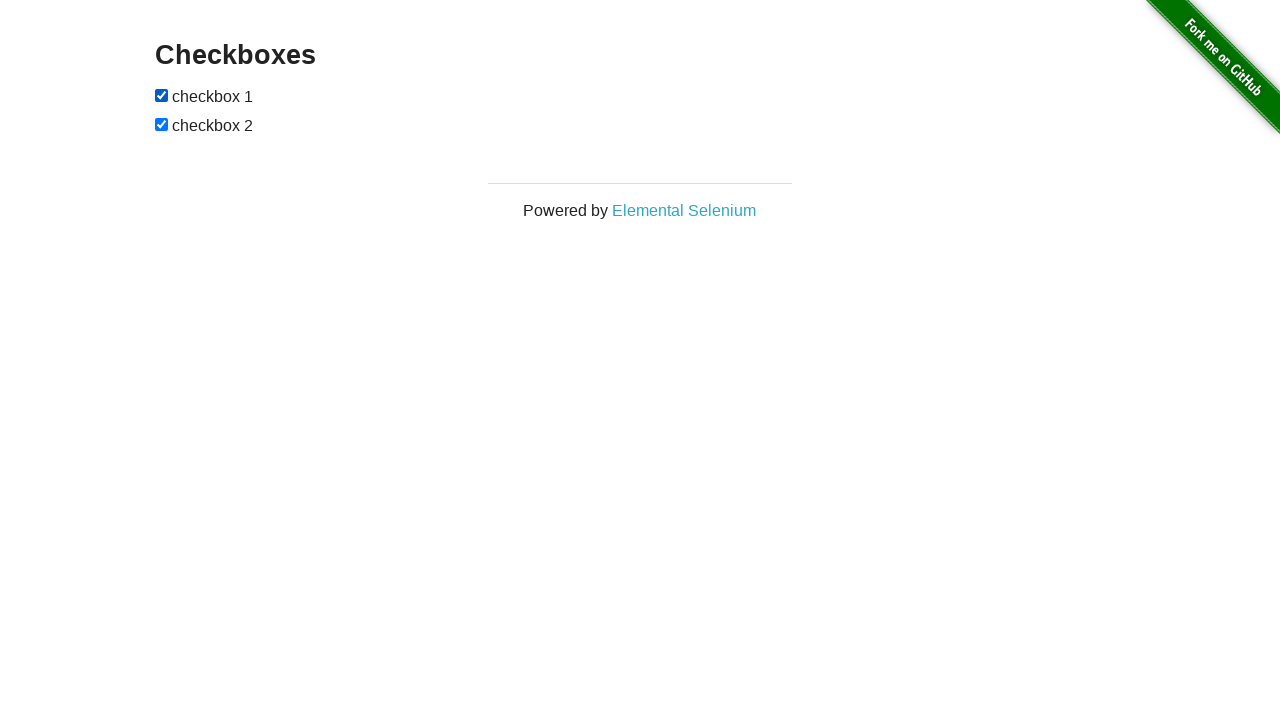

Clicked second checkbox to toggle it at (162, 124) on (//input[@type='checkbox'])[2]
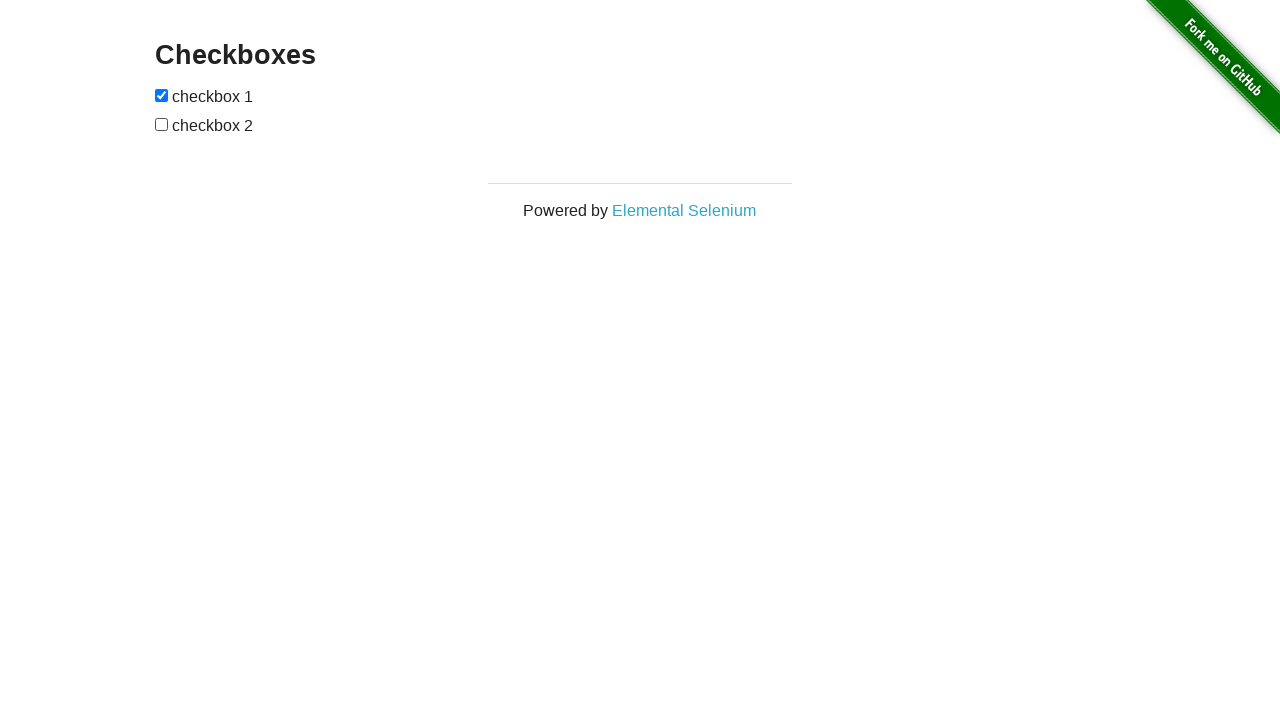

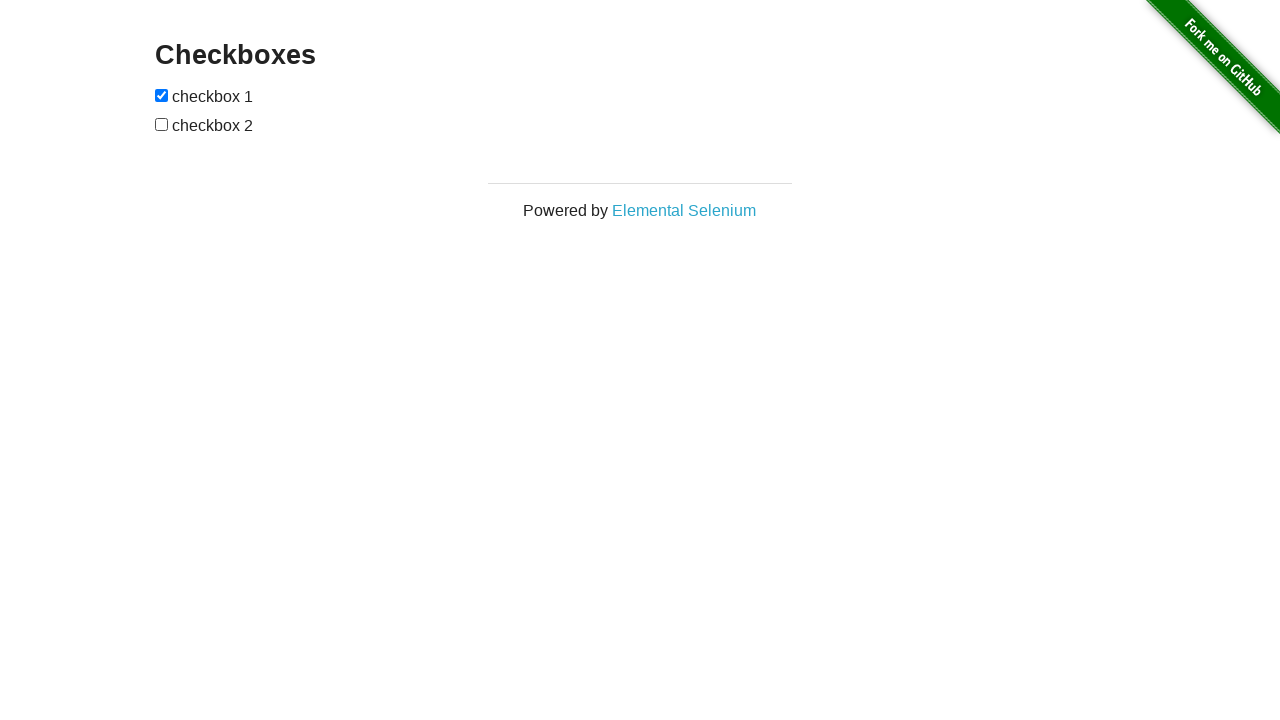